Tests dynamic content loading by clicking a start button and waiting for "Hello World!" text to appear

Starting URL: https://automationfc.github.io/dynamic-loading/

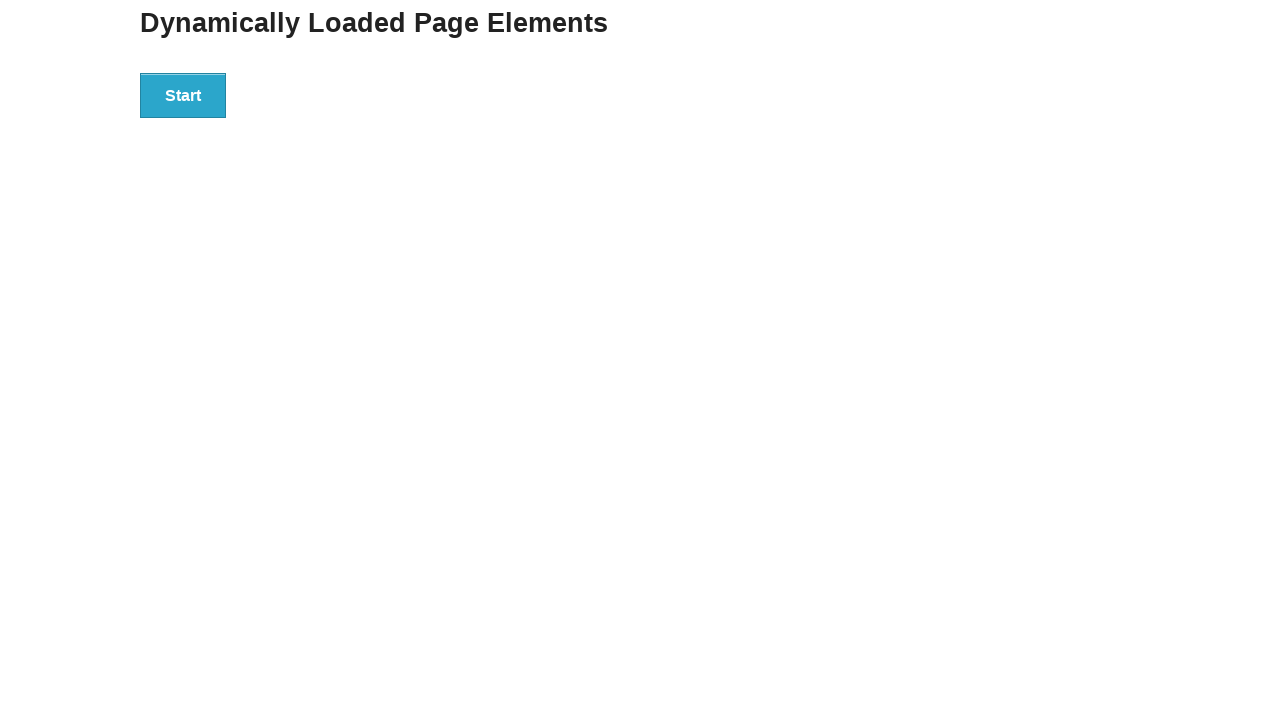

Clicked the start button to trigger dynamic content loading at (183, 95) on div#start>button
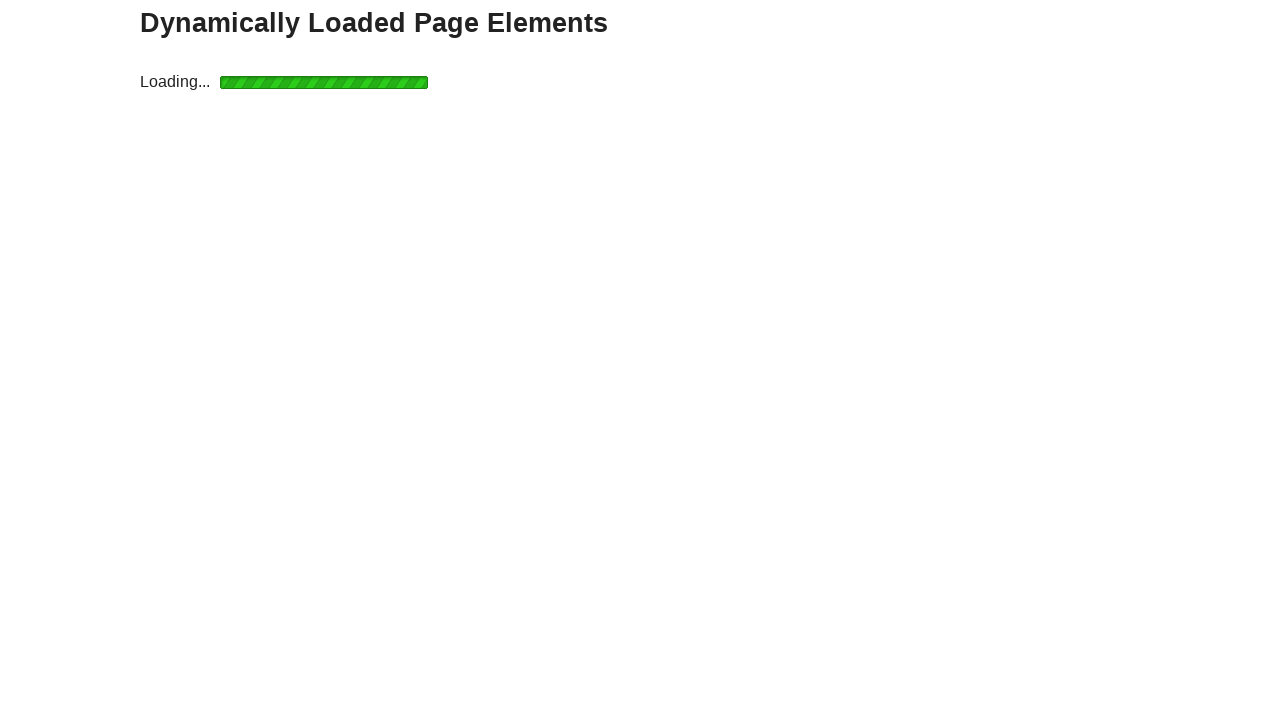

Waited for 'Hello World!' text to appear and become visible
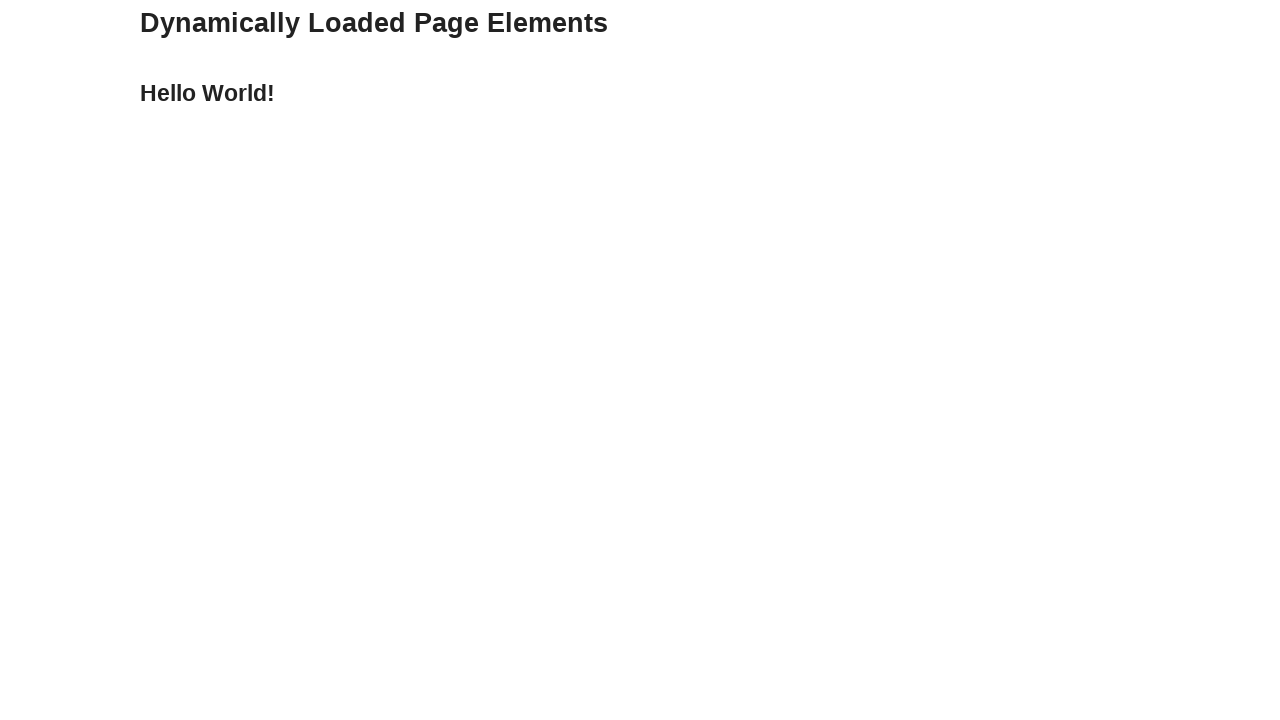

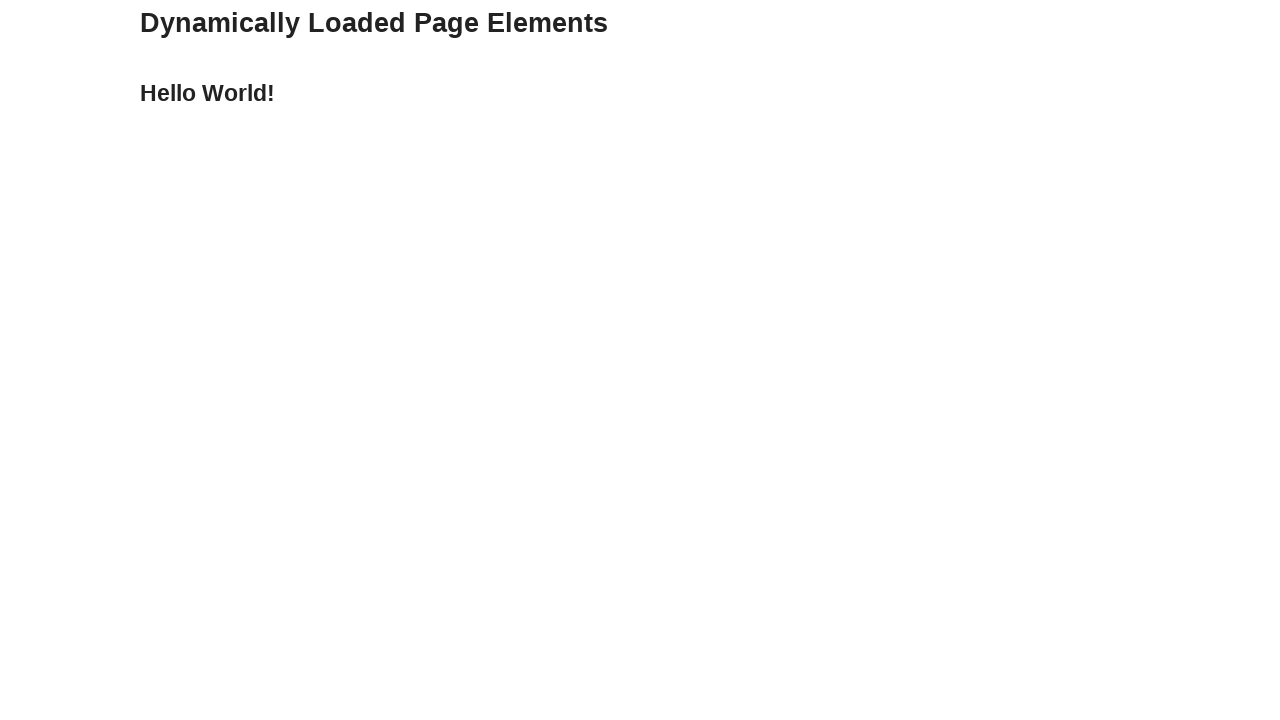